Tests different types of button clicks (double-click and right-click) on a demo page and verifies that the appropriate messages appear

Starting URL: https://demoqa.com/buttons

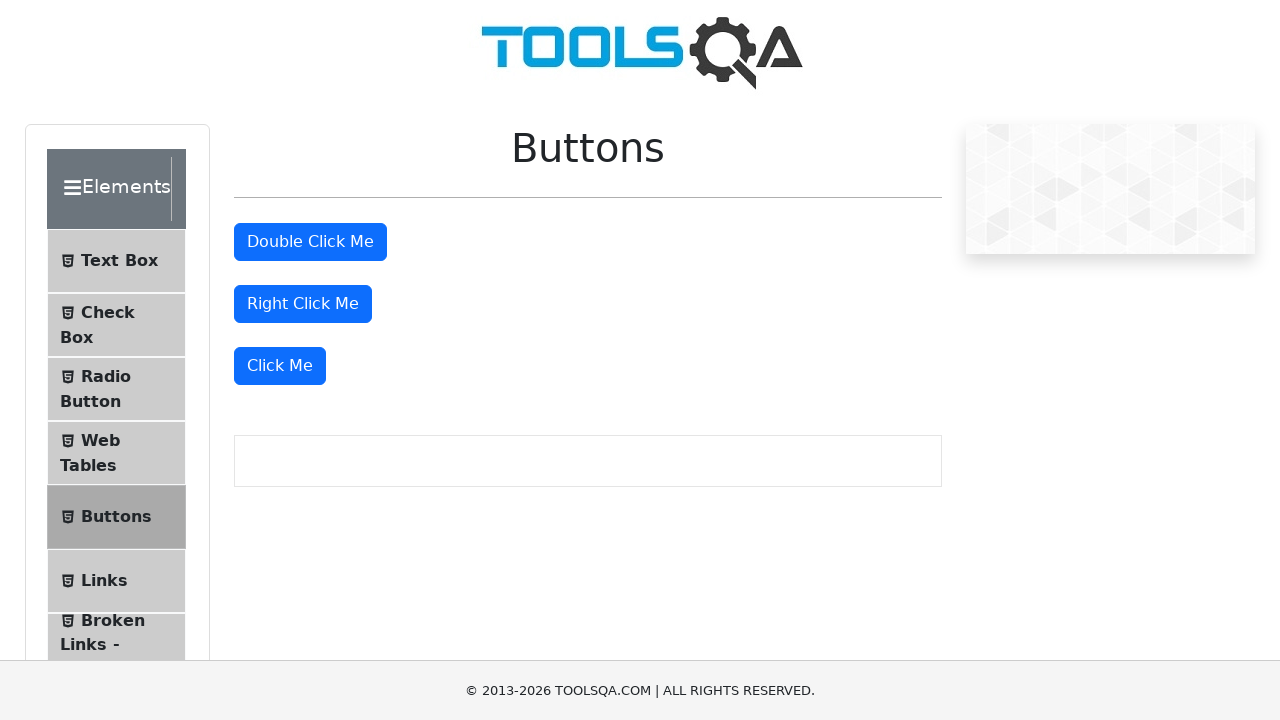

Double-clicked the double-click button at (310, 242) on #doubleClickBtn
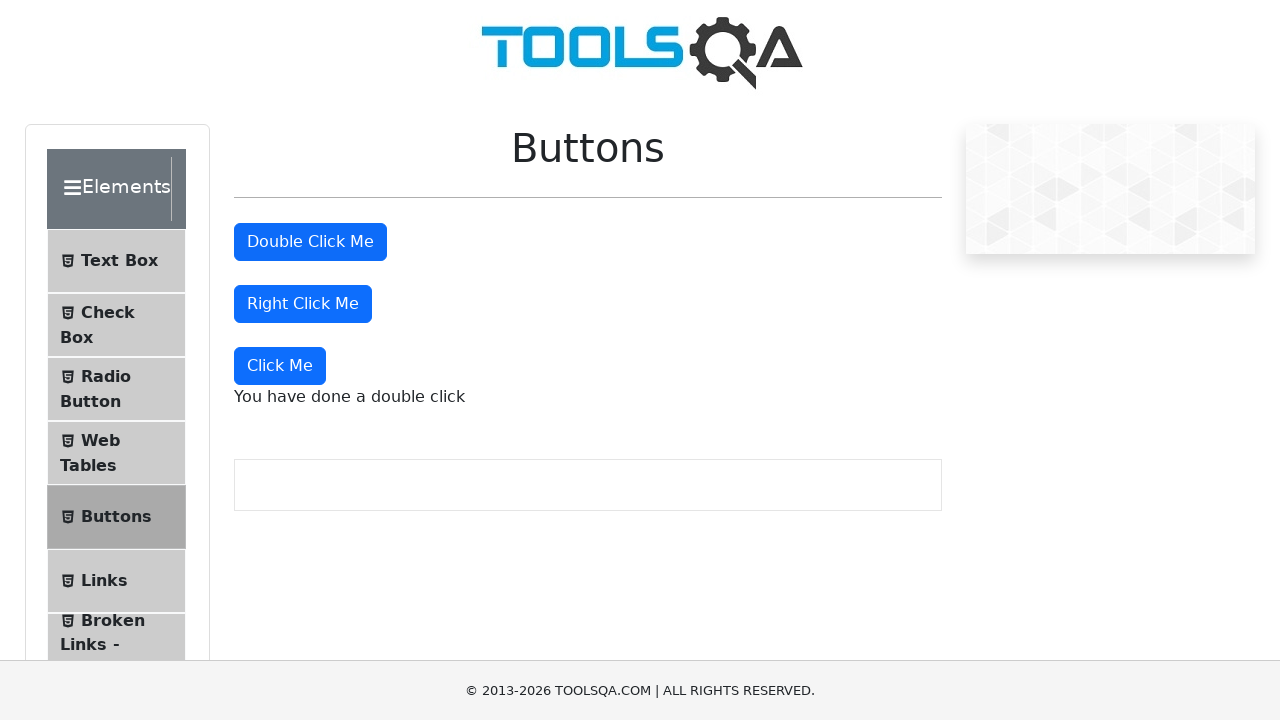

Double-click message appeared on the page
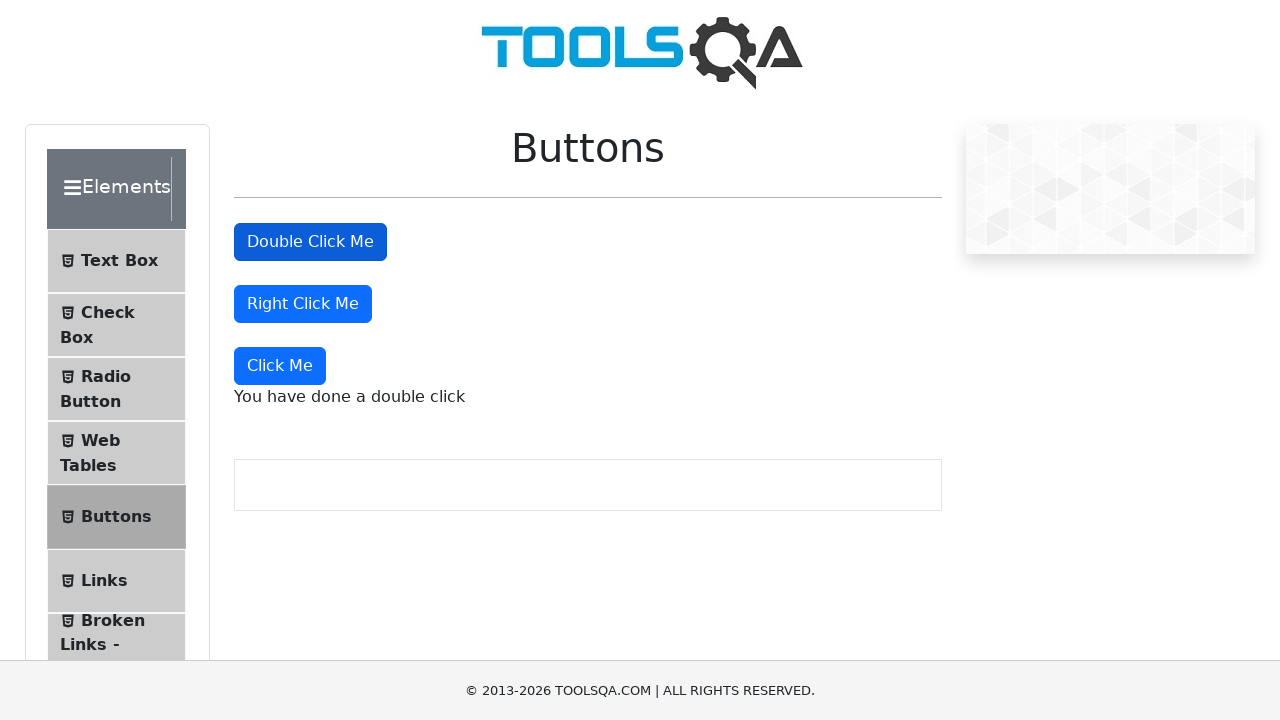

Right-clicked the right-click button at (303, 304) on #rightClickBtn
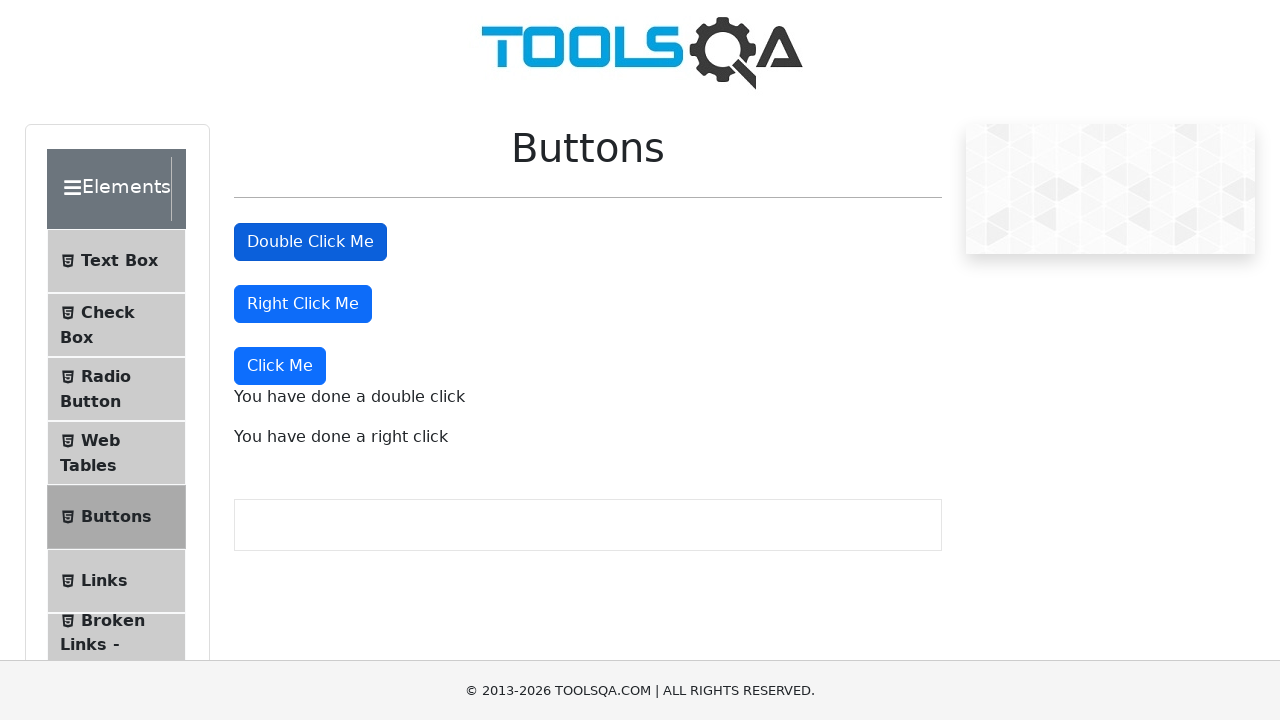

Right-click message appeared on the page
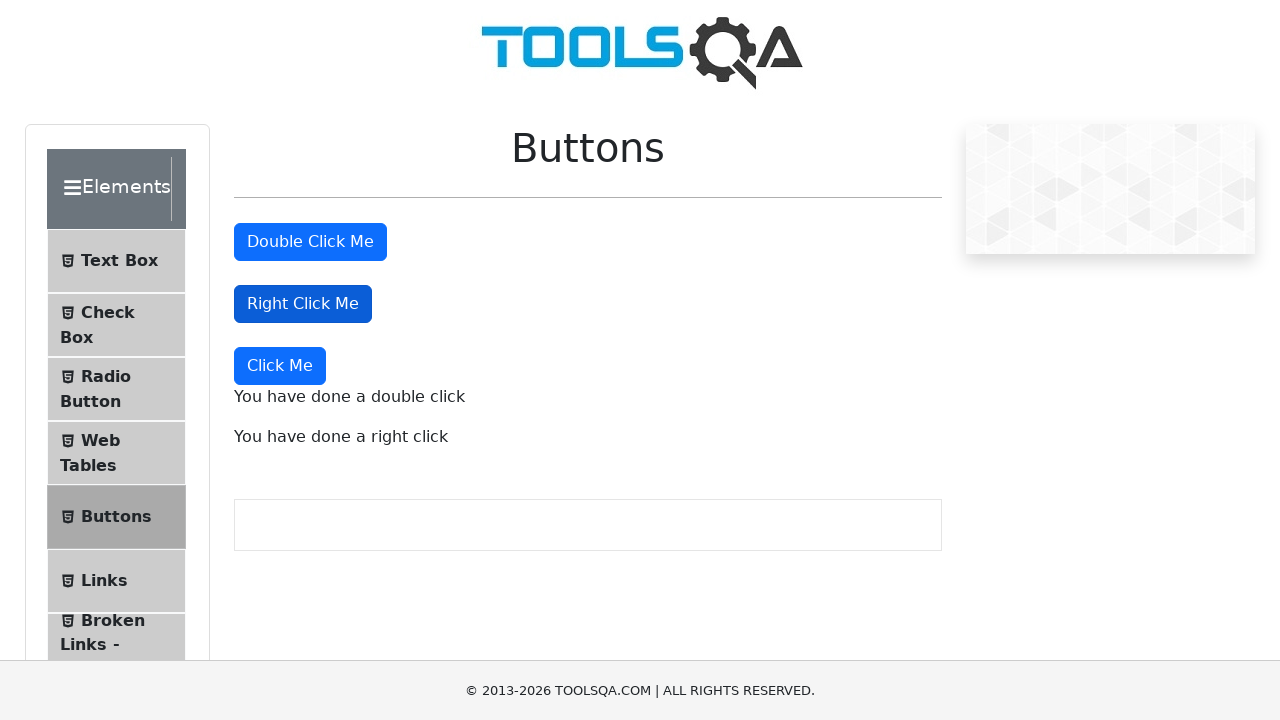

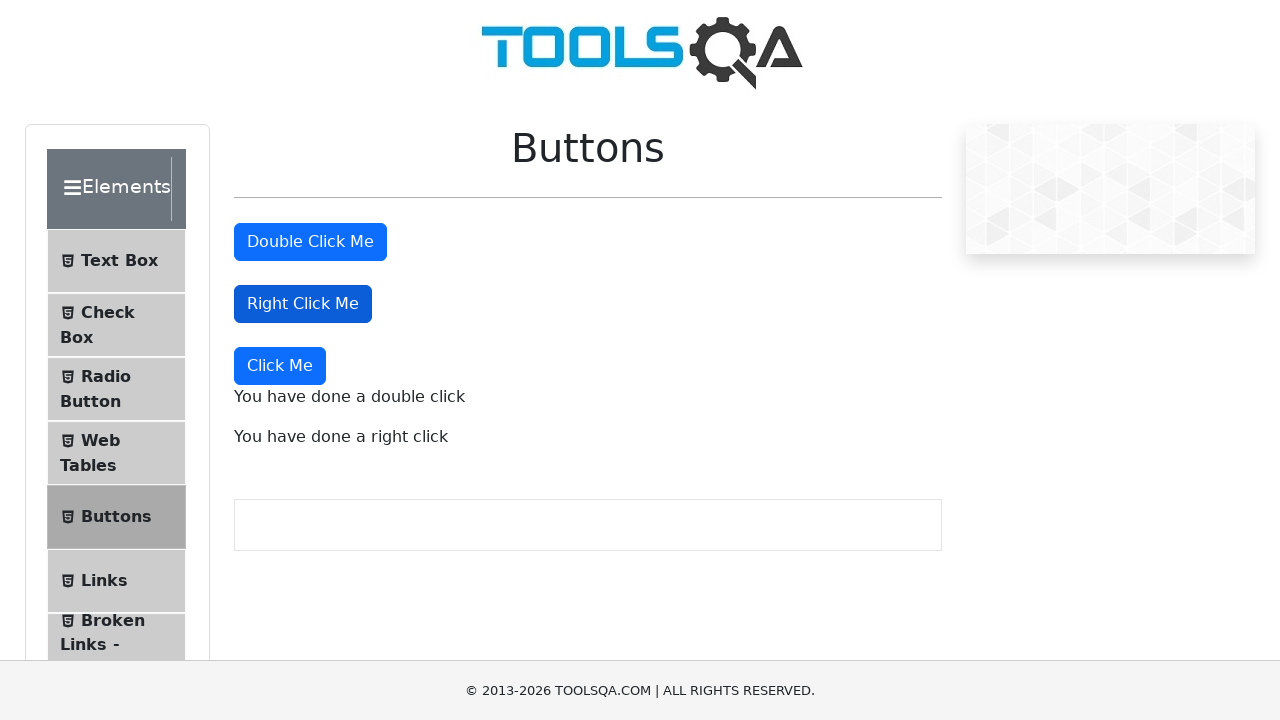